Tests window handle functionality by clicking a link that opens a new window, switching between windows, and verifying page titles and text content on both windows.

Starting URL: https://the-internet.herokuapp.com/windows

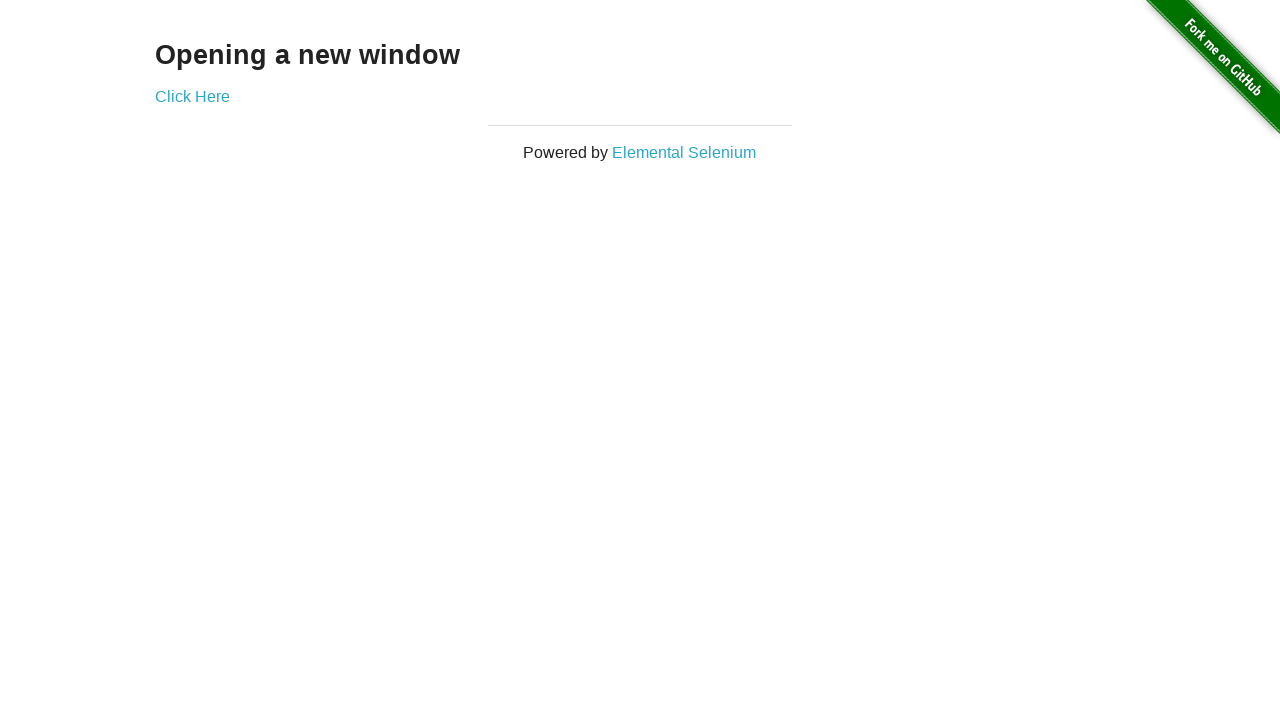

Located heading element on initial page
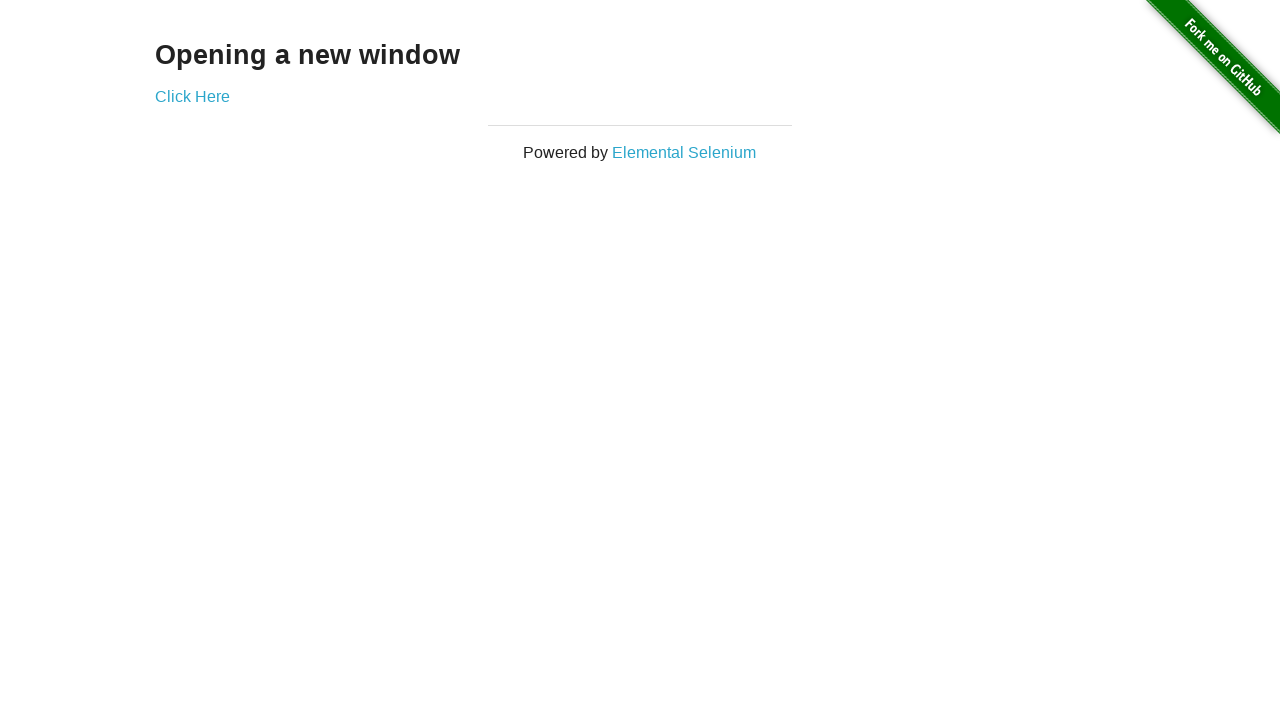

Verified heading text is 'Opening a new window'
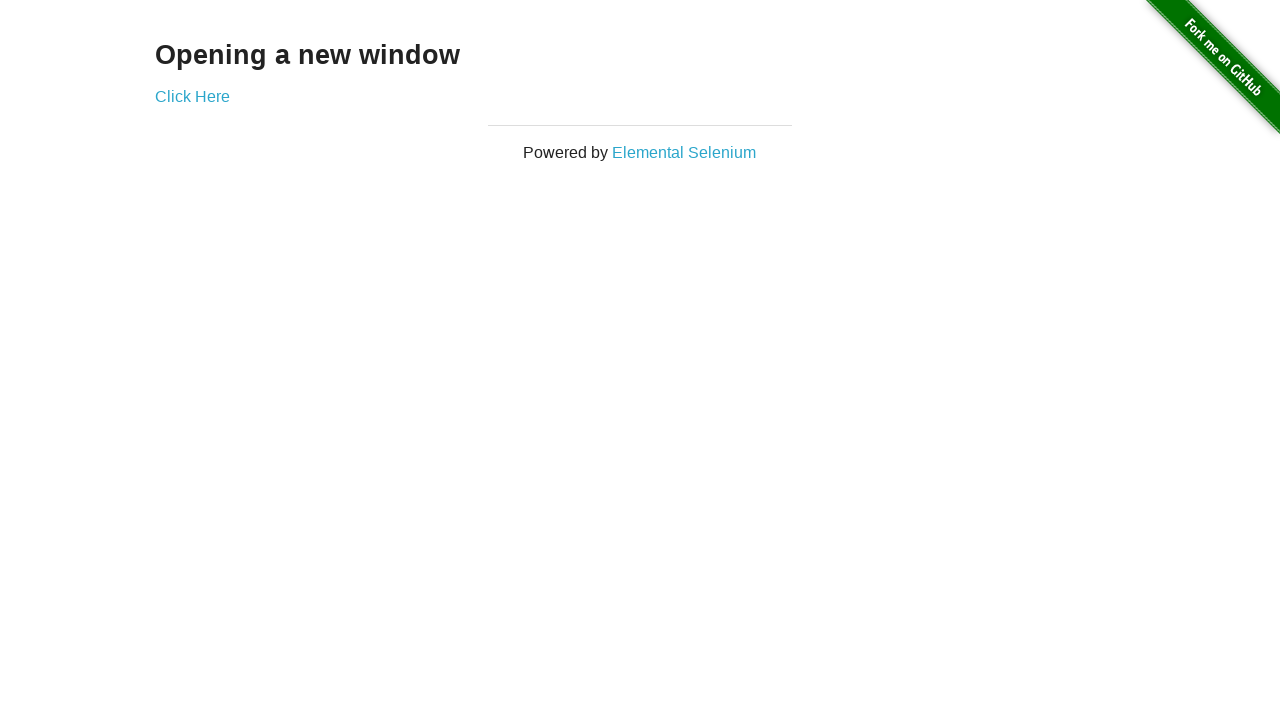

Verified initial page title is 'The Internet'
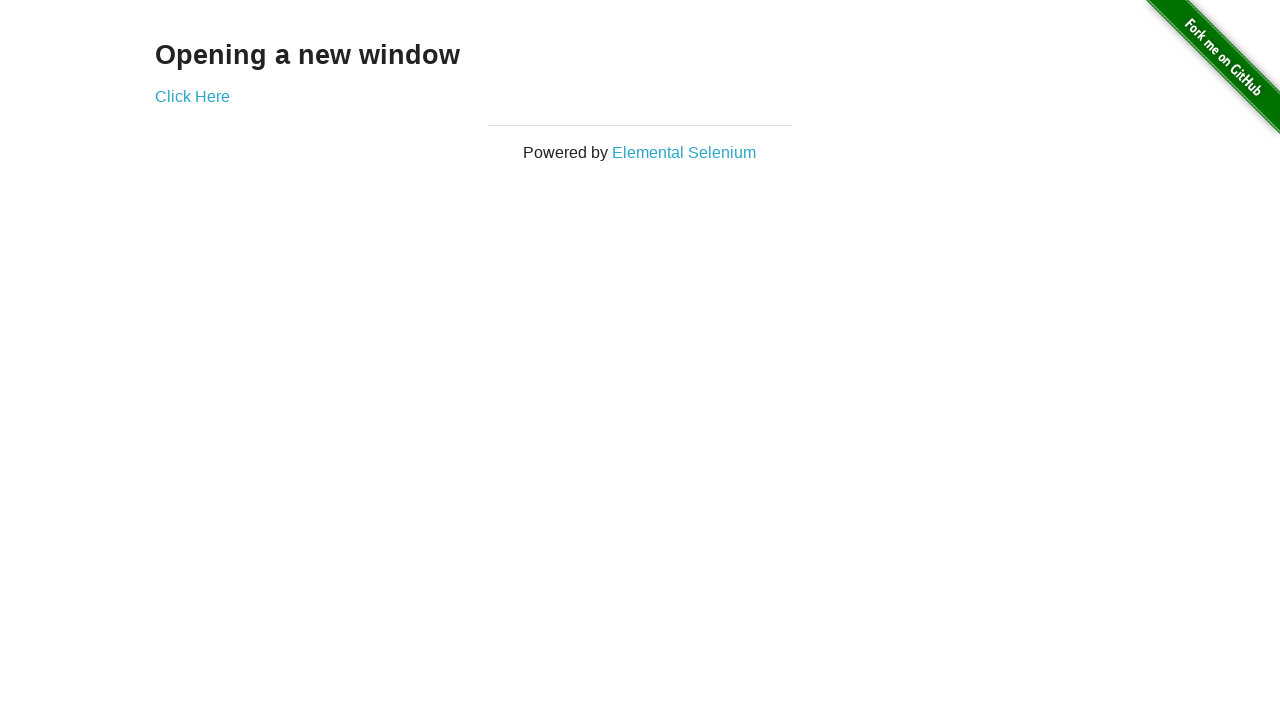

Clicked 'Click Here' link to open new window at (192, 96) on text=Click Here
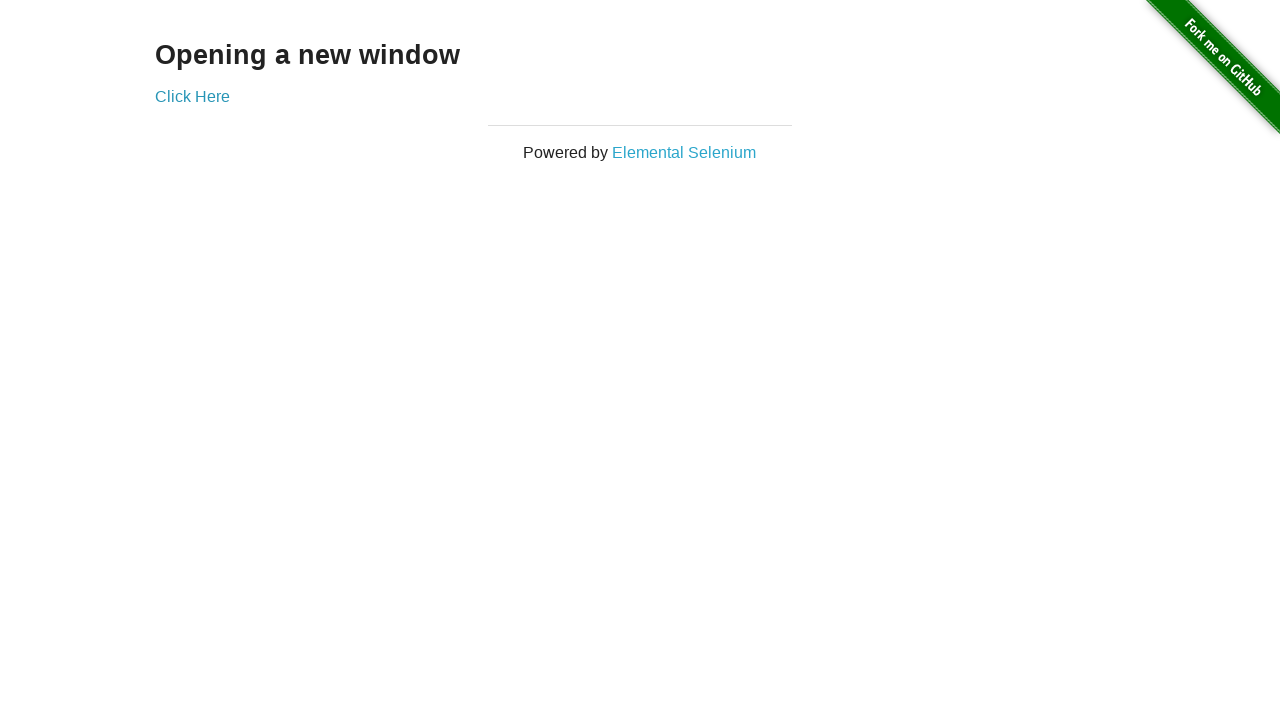

New window opened and loaded
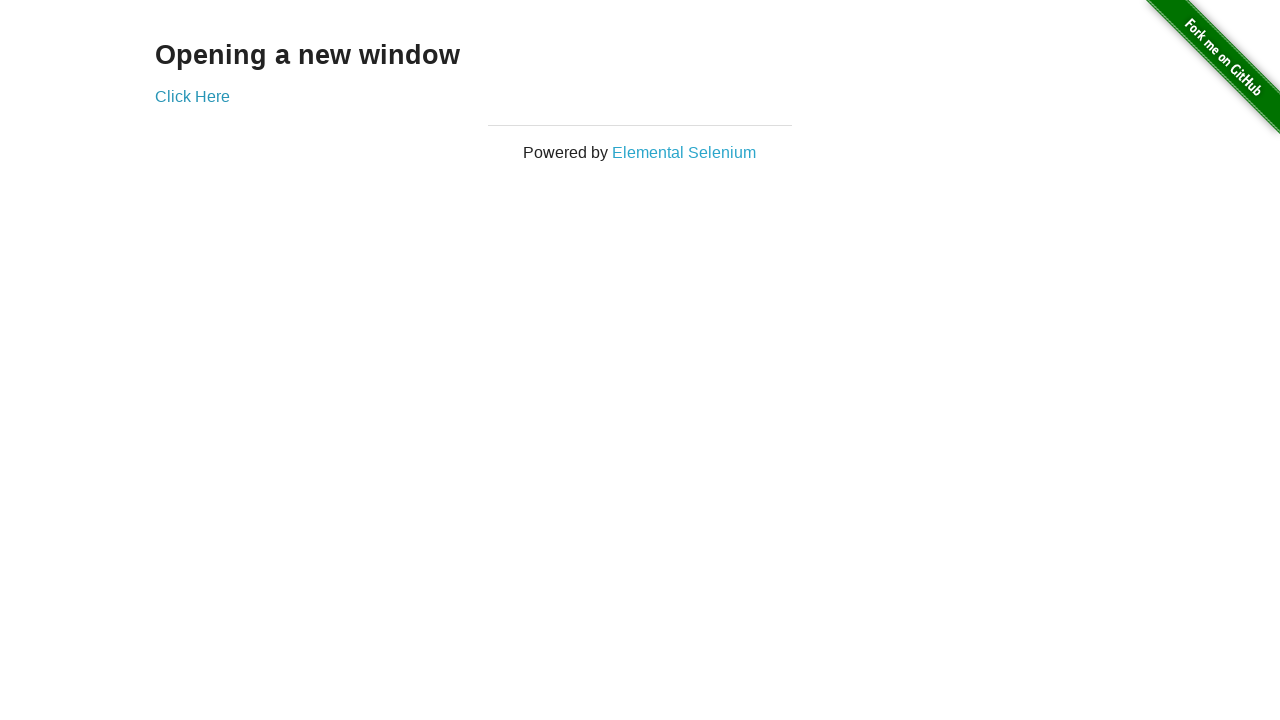

Verified new window title is 'New Window'
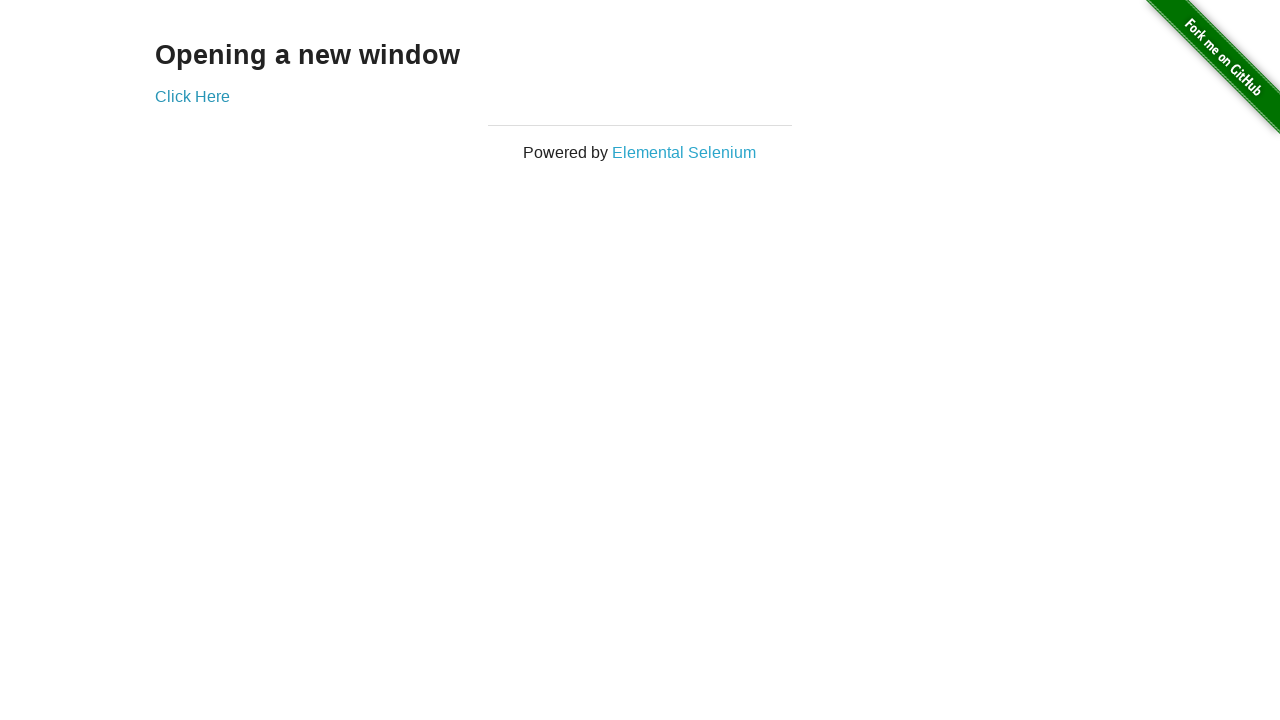

Located heading element in new window
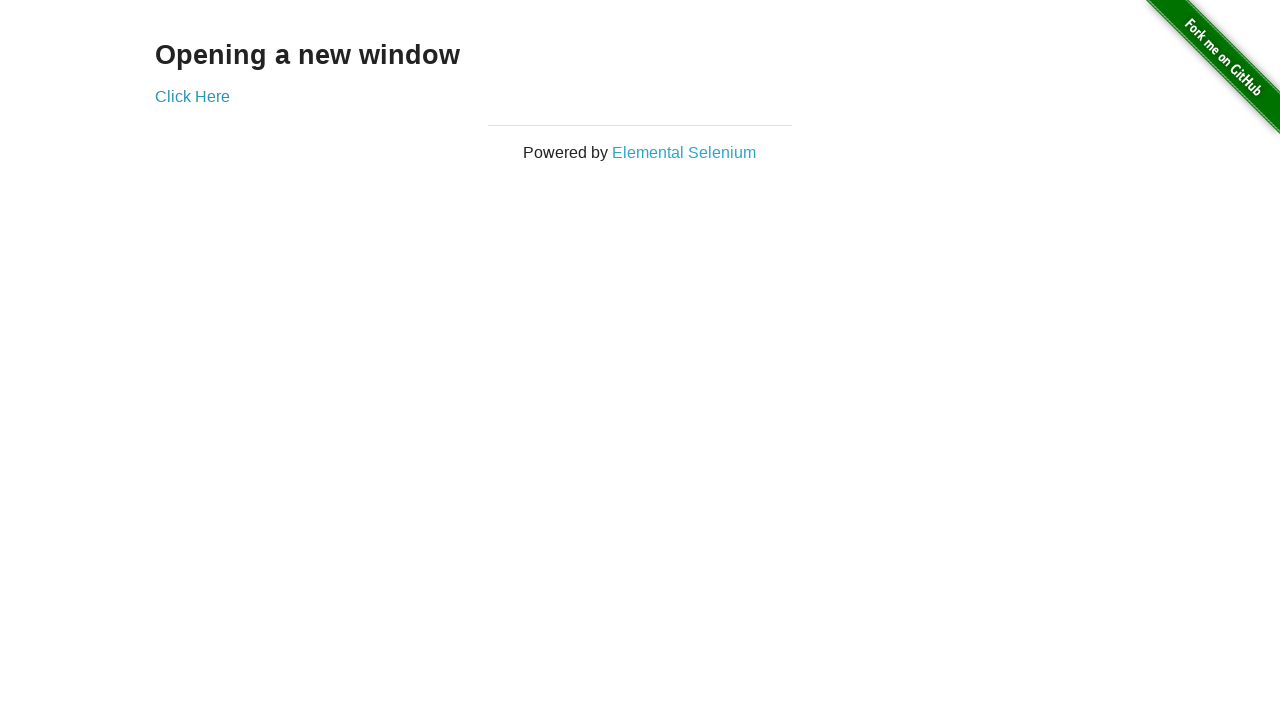

Verified new window heading text is 'New Window'
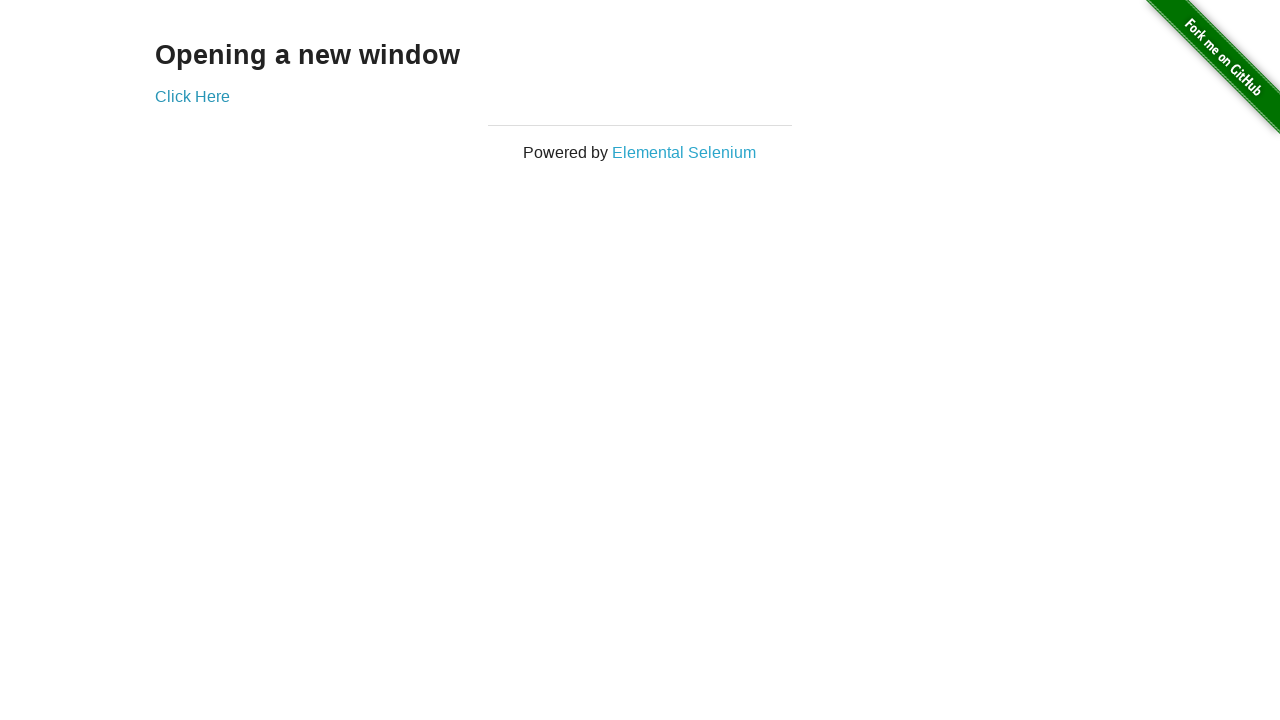

Switched back to original page
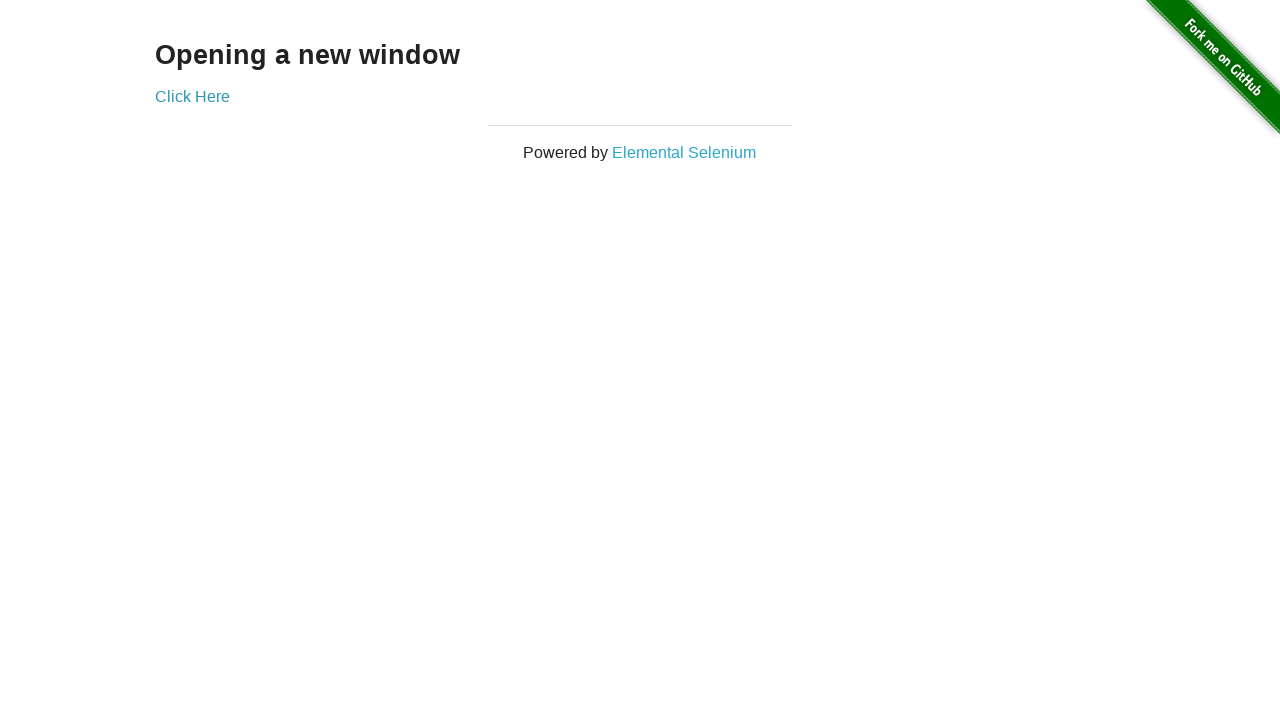

Verified original page title is still 'The Internet'
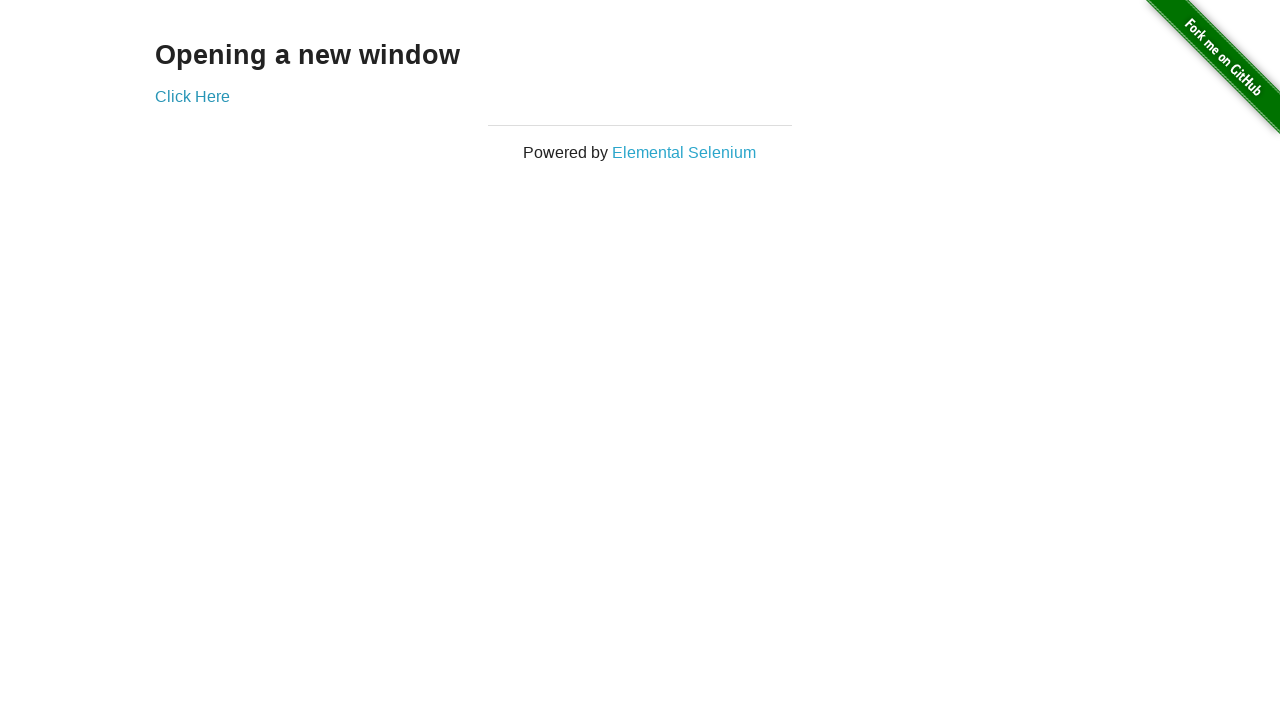

Switched to new window again
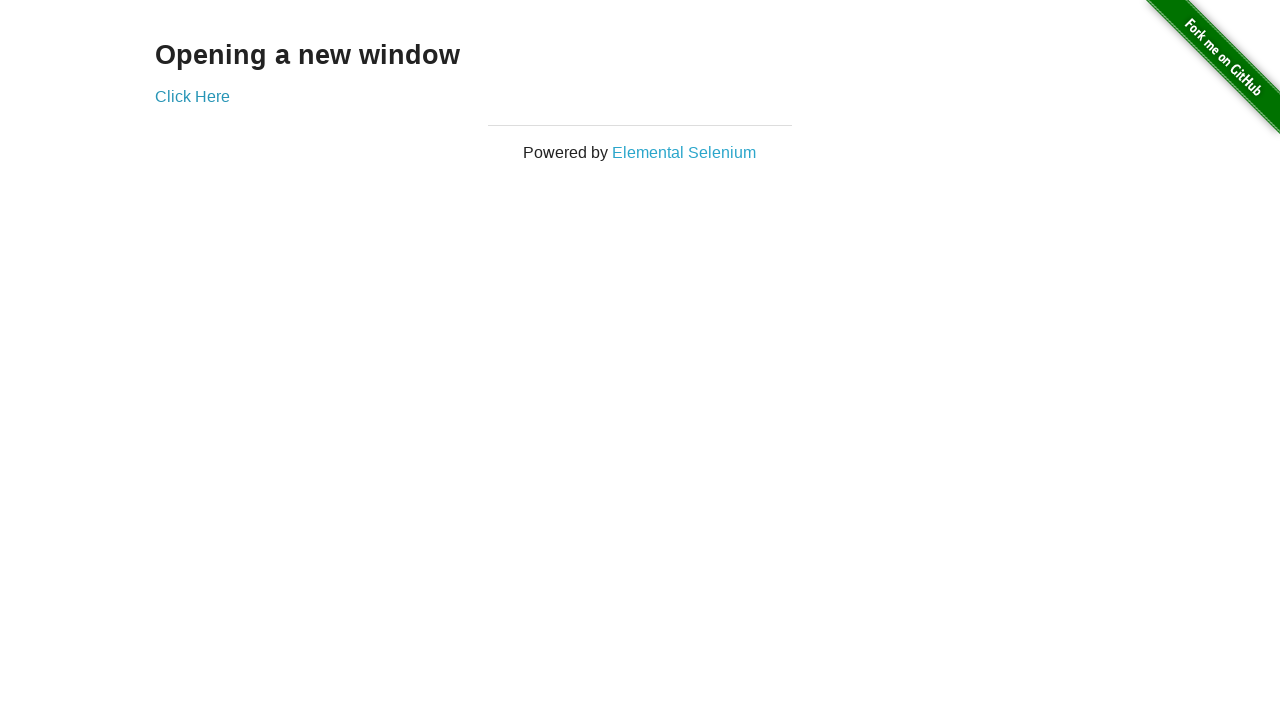

Switched back to original window
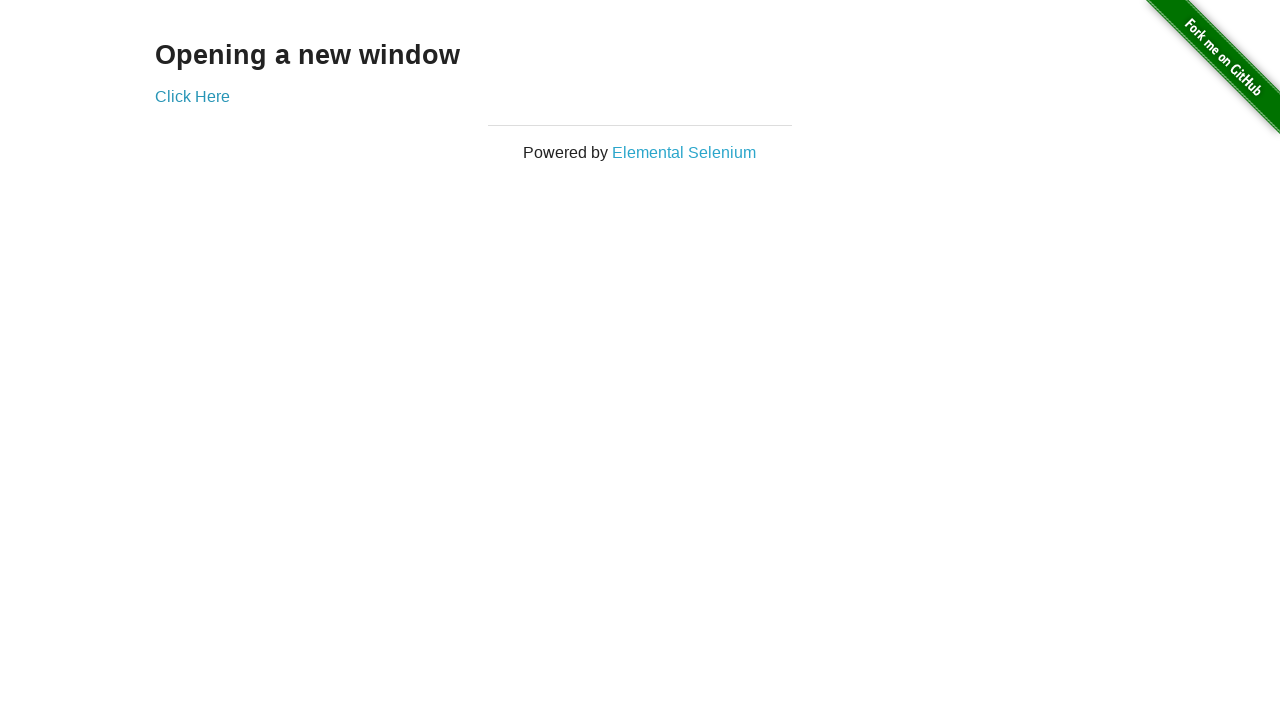

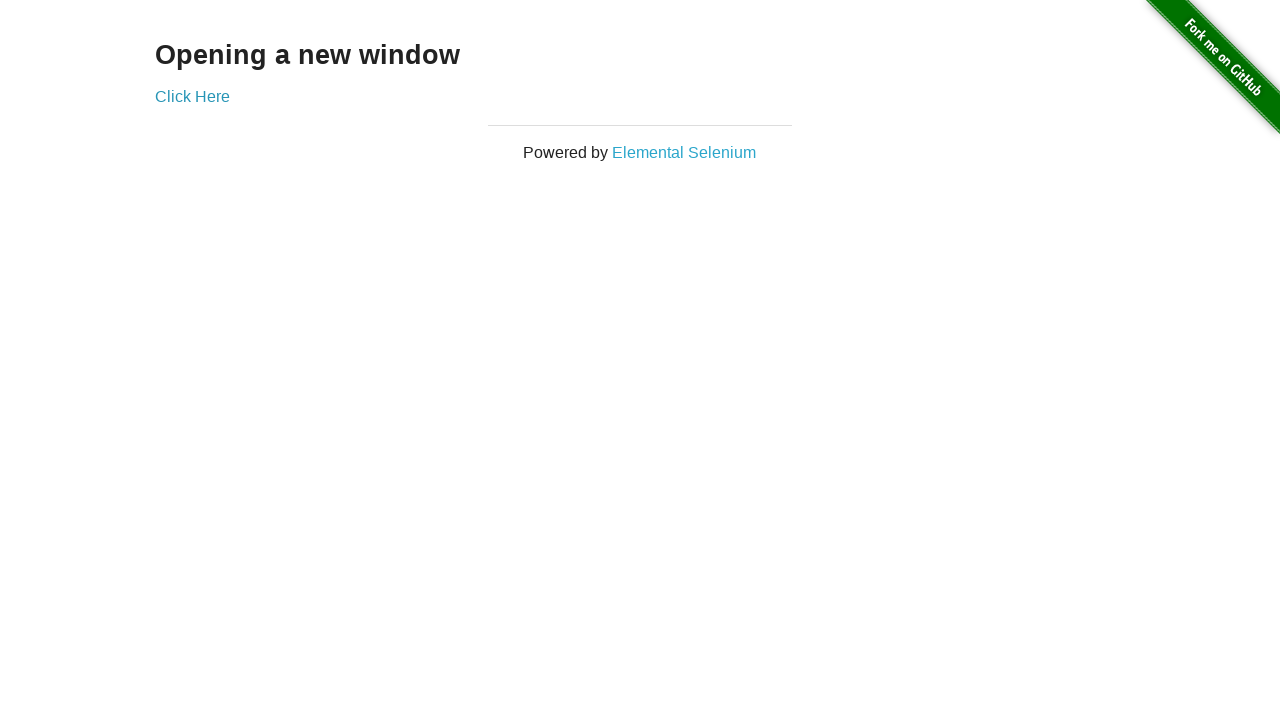